Fills out the DemoQA automation practice form with various personal details including name, email, phone number, and address

Starting URL: https://demoqa.com/automation-practice-form

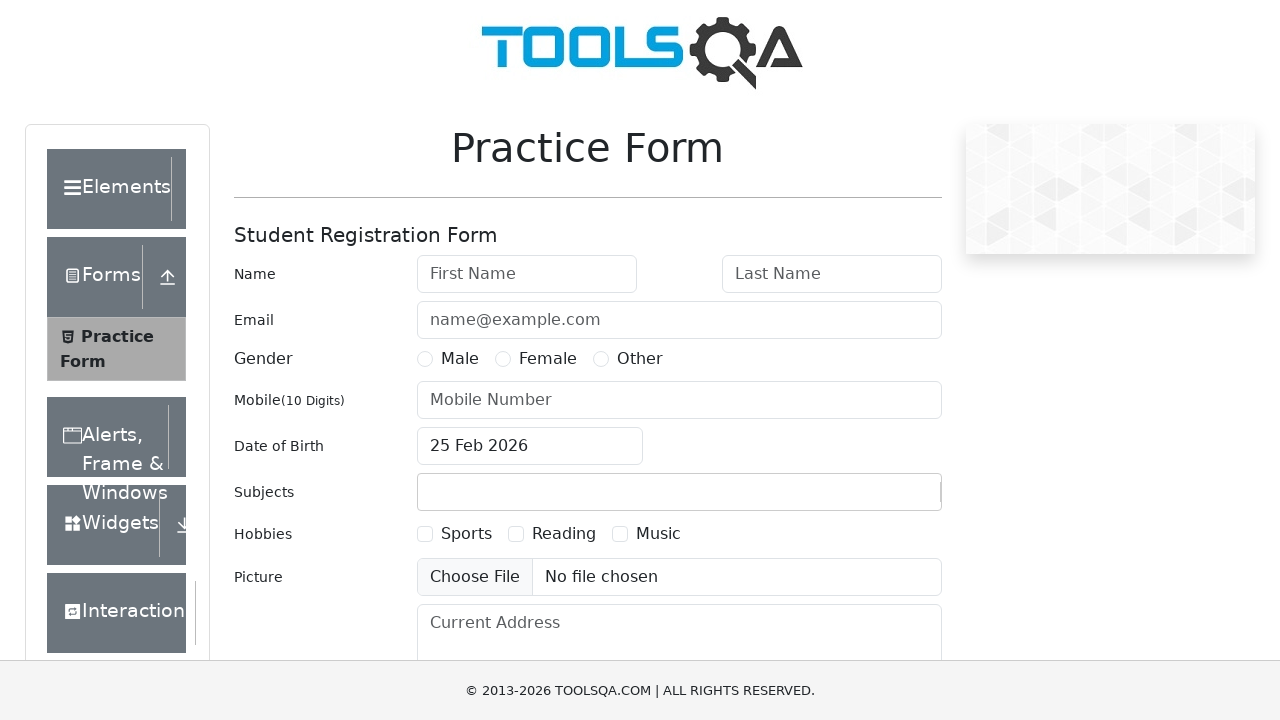

Filled first name field with 'Sviatoslav' on #firstName
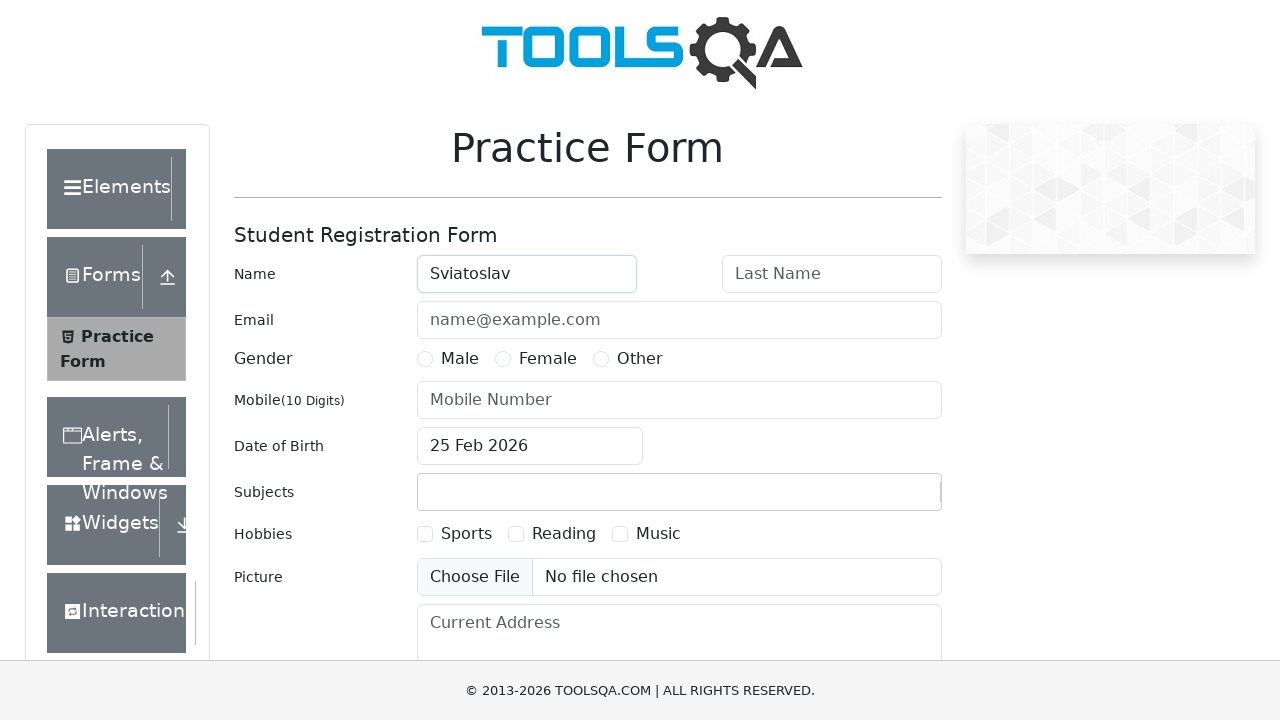

Filled last name field with 'Kriachev' on #lastName
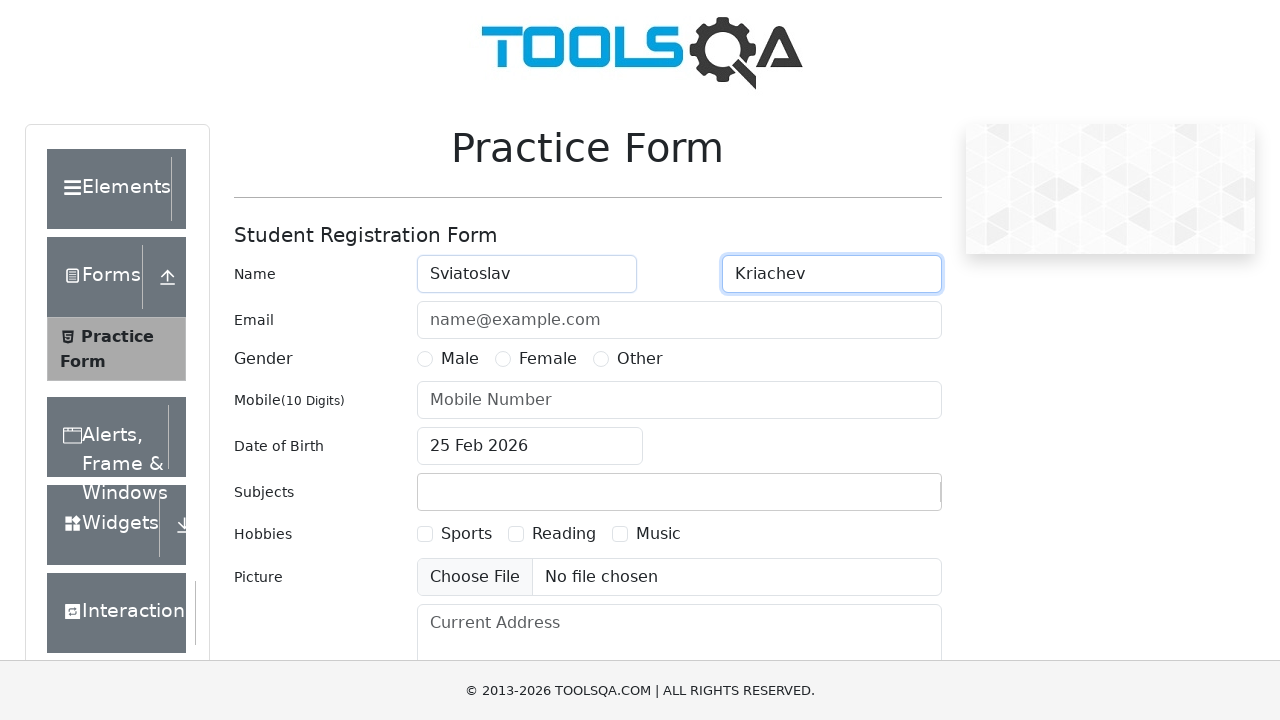

Filled email field with 'same92121@gmail.com' on #userEmail
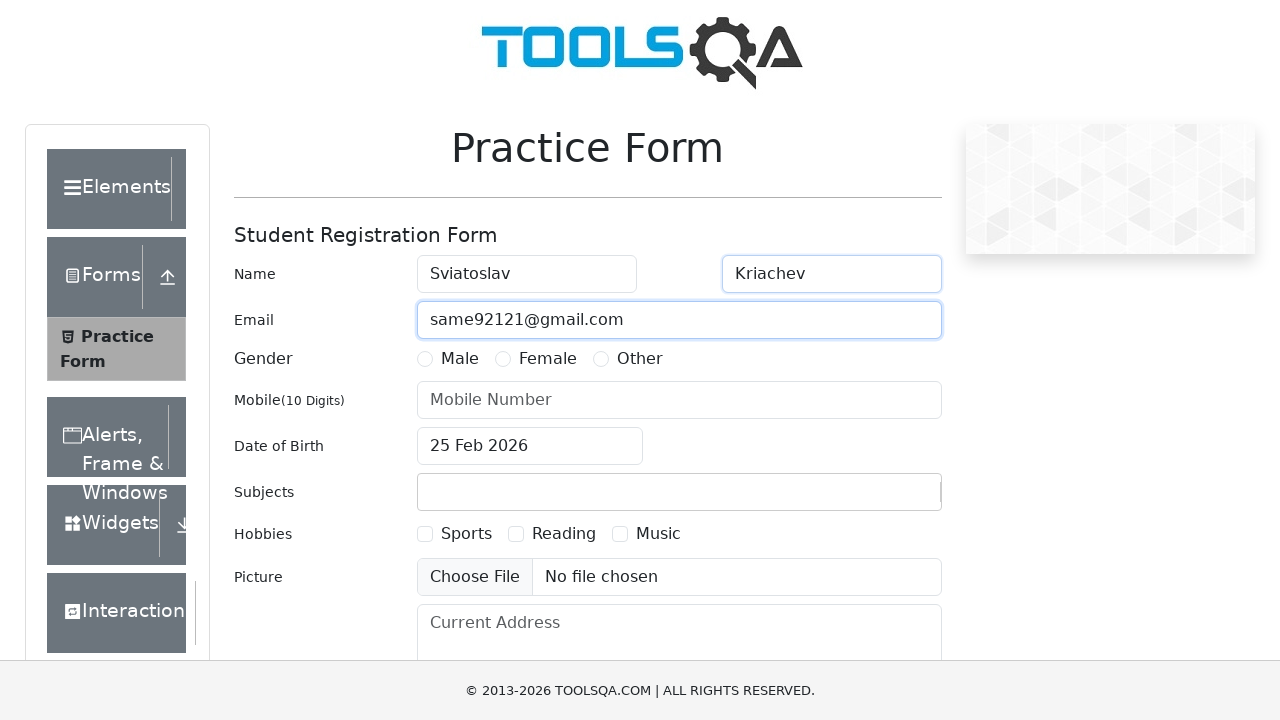

Selected Male gender radio button at (460, 359) on label[for='gender-radio-1']
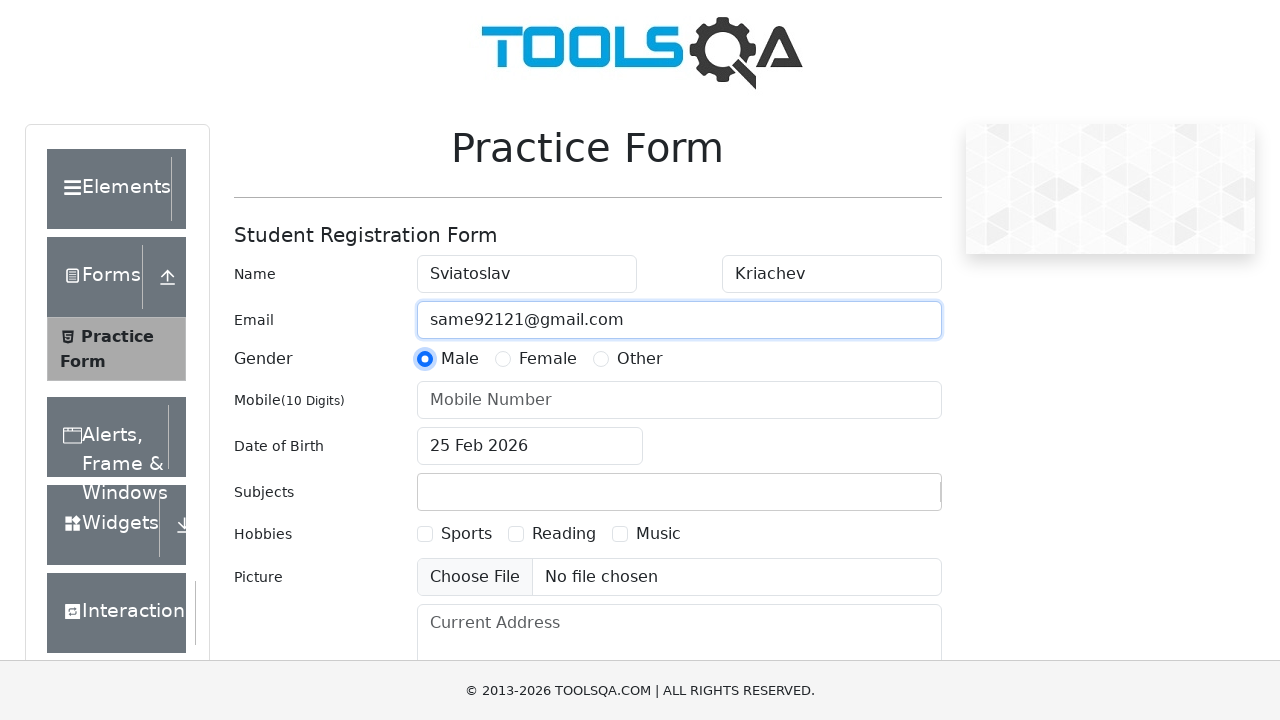

Filled mobile number field with '+380508007736' on #userNumber
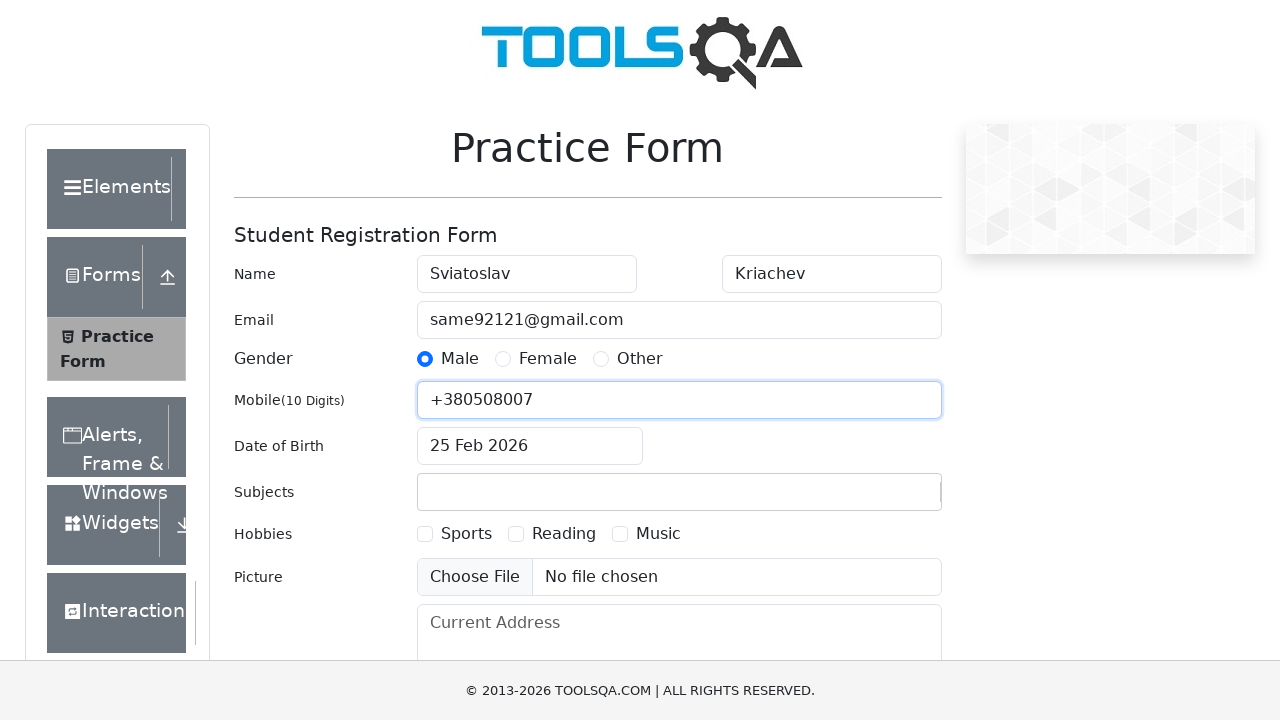

Filled subjects field with 'Computer Science' on #subjectsInput
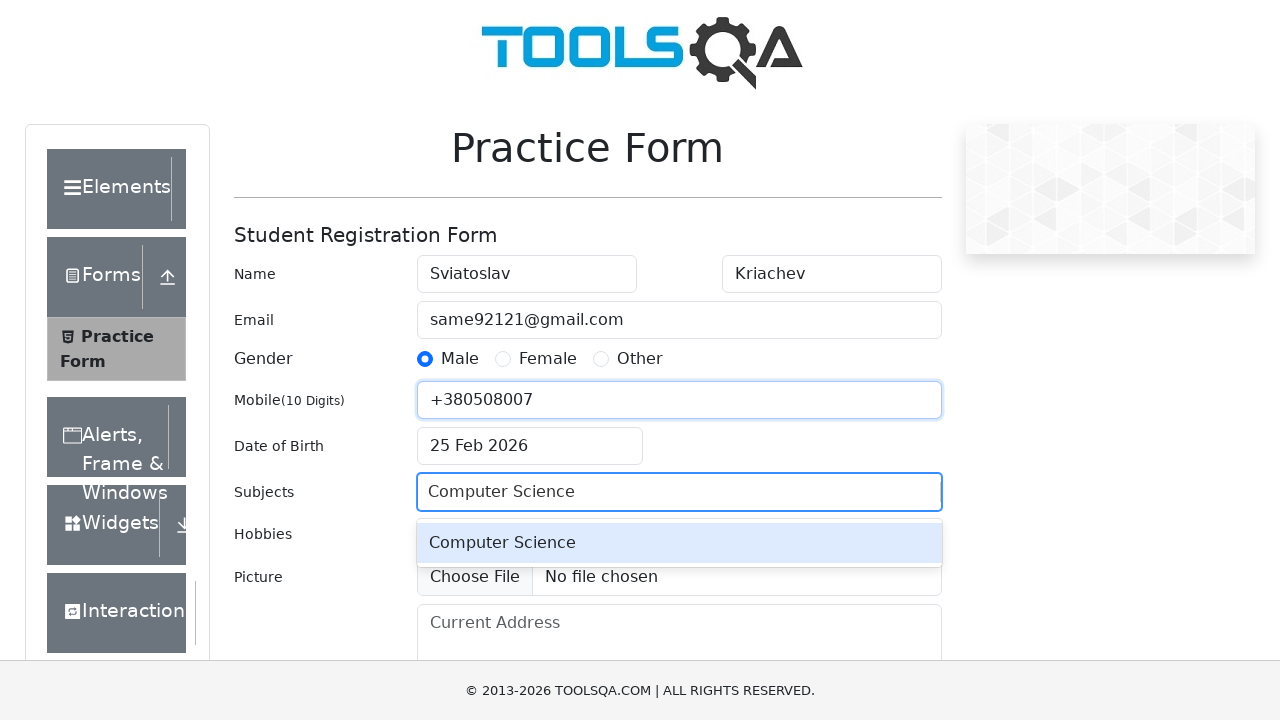

Pressed Enter to confirm subject selection on #subjectsInput
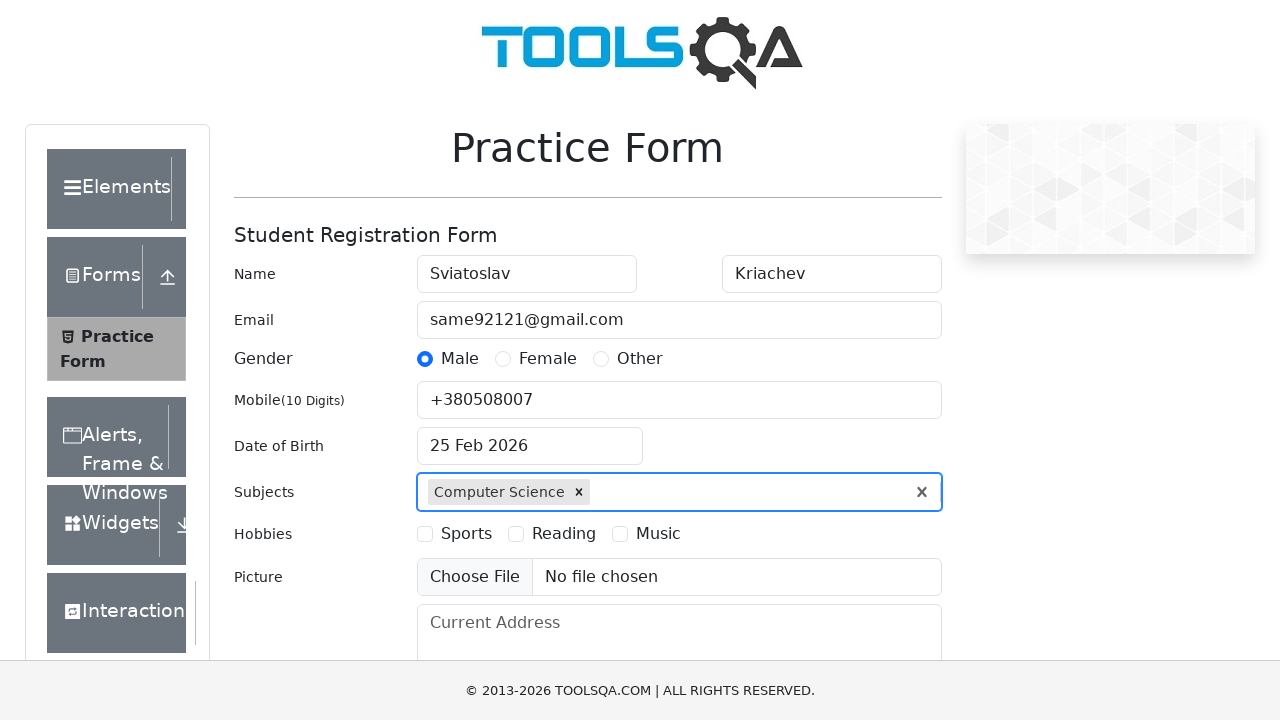

Selected Sports hobbies checkbox at (466, 534) on label[for='hobbies-checkbox-1']
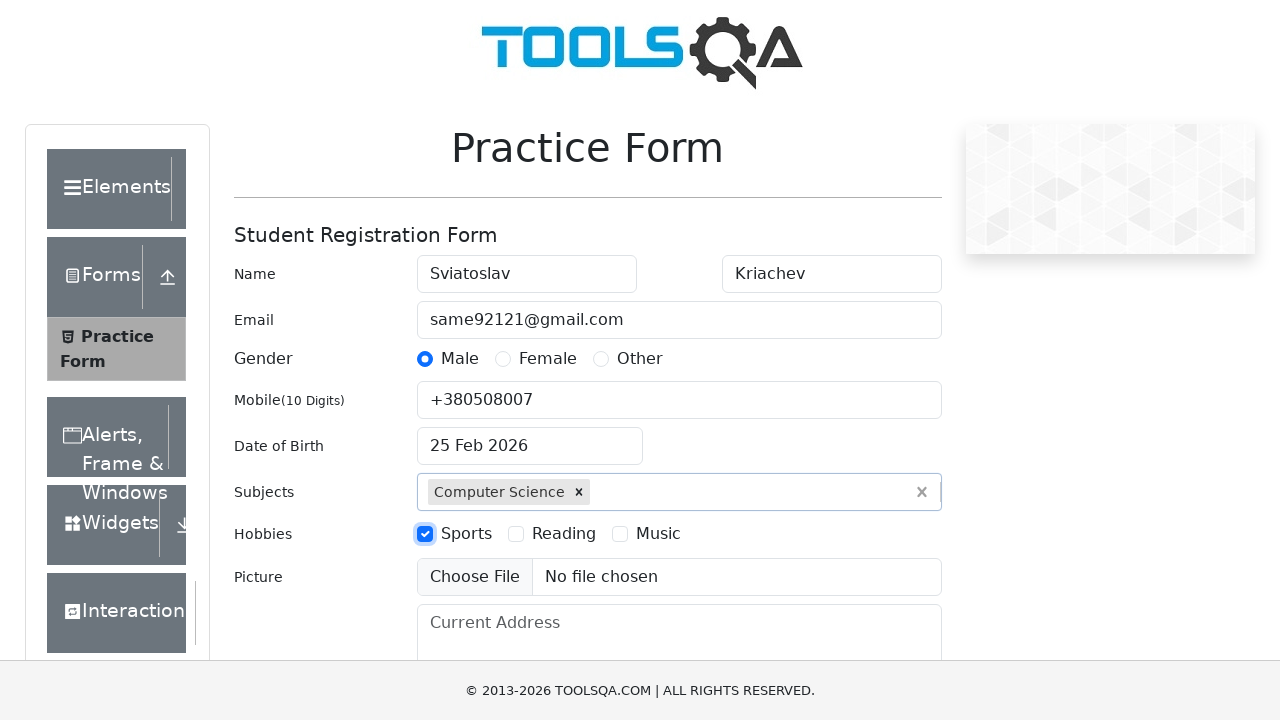

Filled current address field with 'Current Address' on #currentAddress
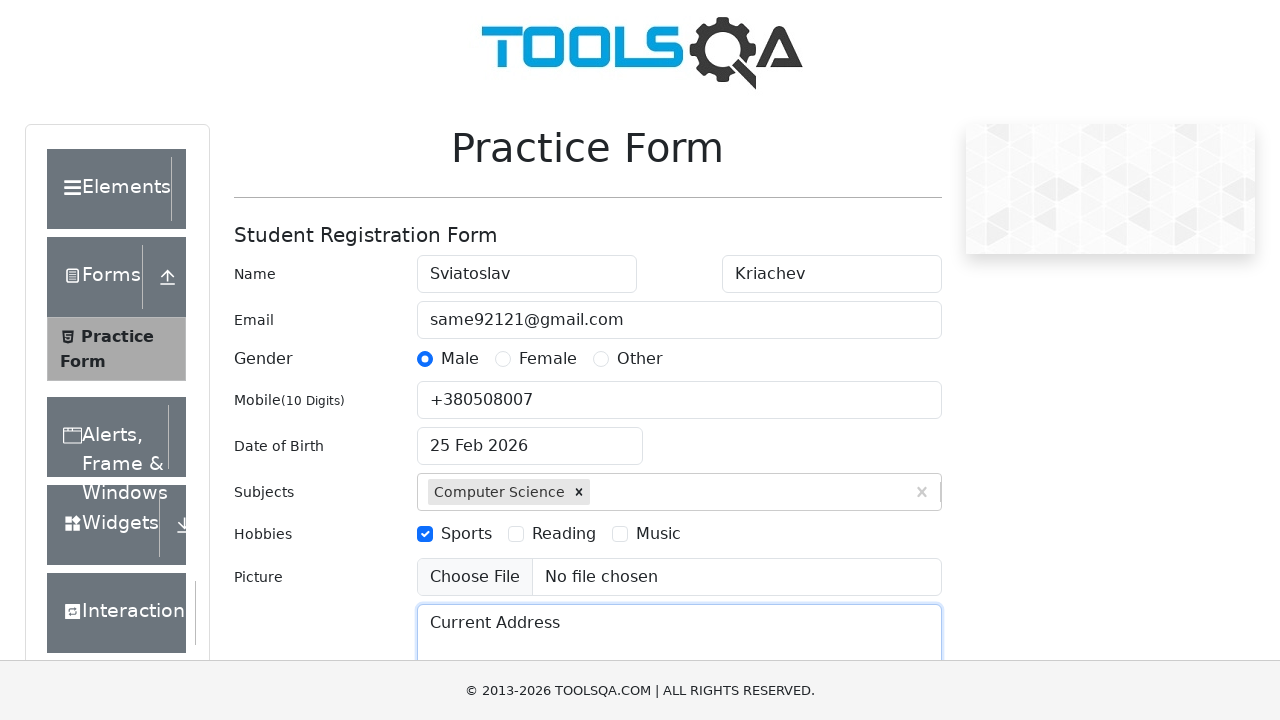

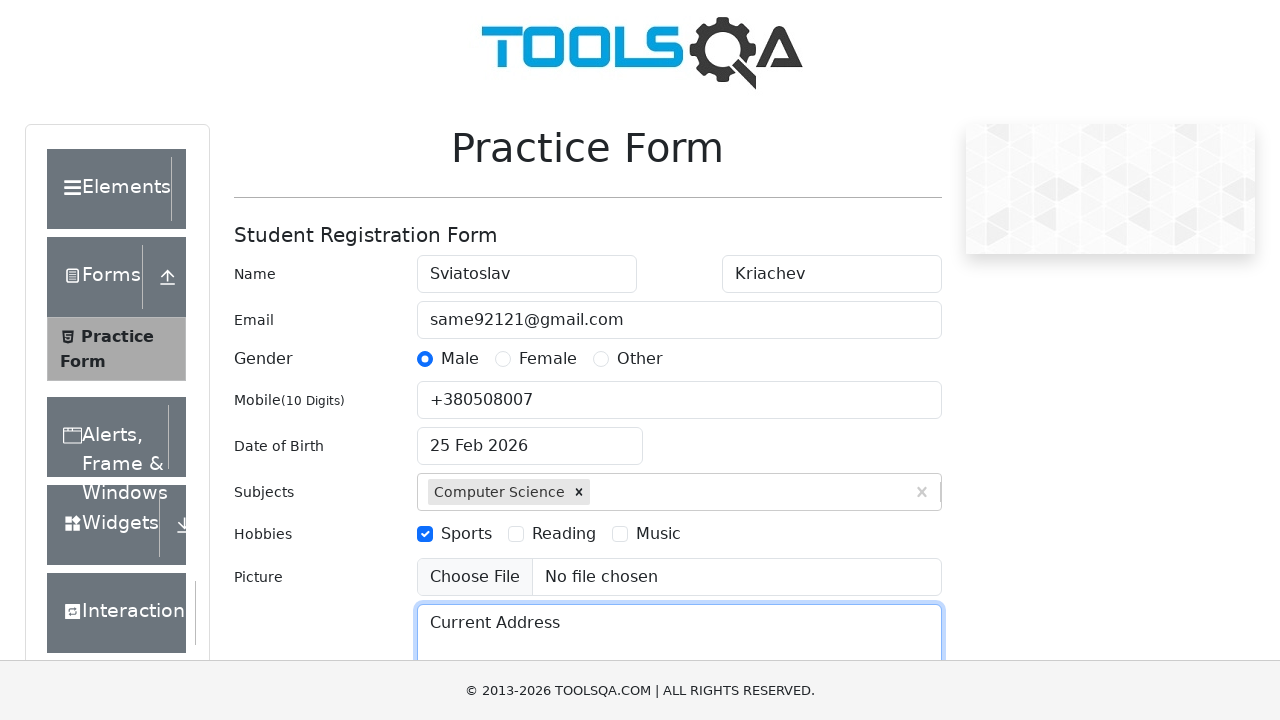